Navigates to DemoQA website and then clicks on the Elements section to access the Elements page

Starting URL: https://demoqa.com/

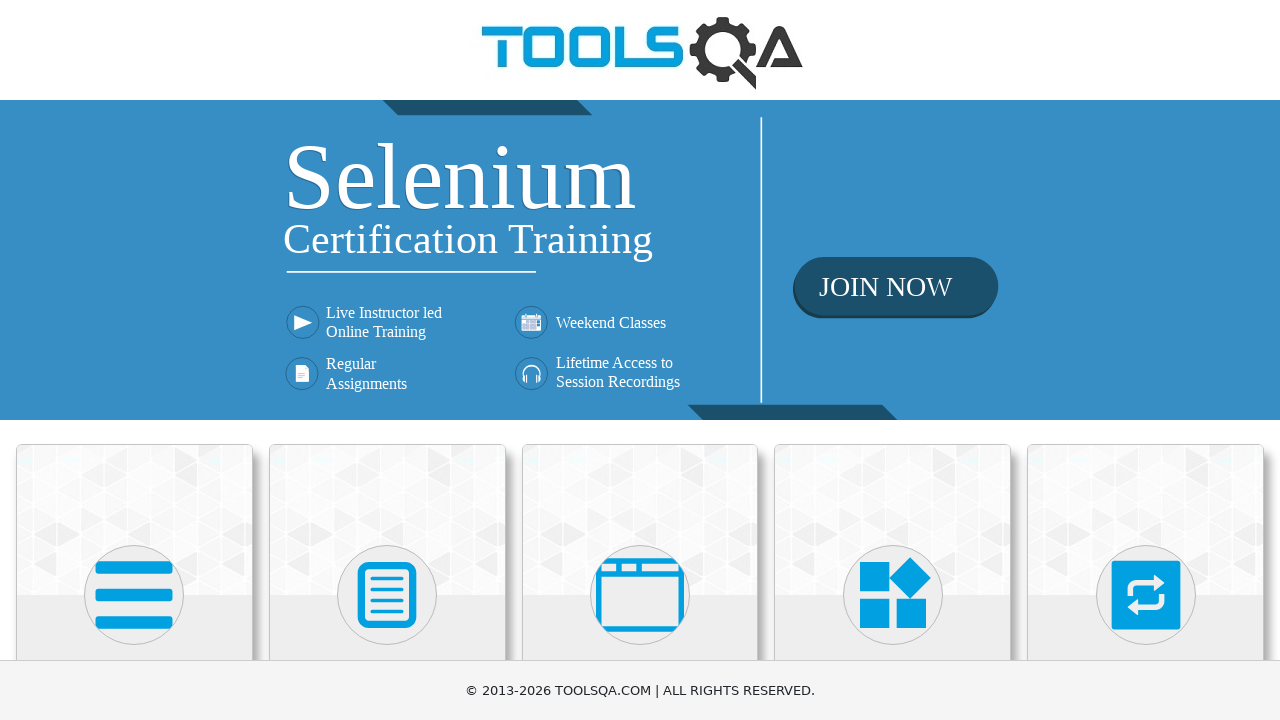

Located the Elements section link
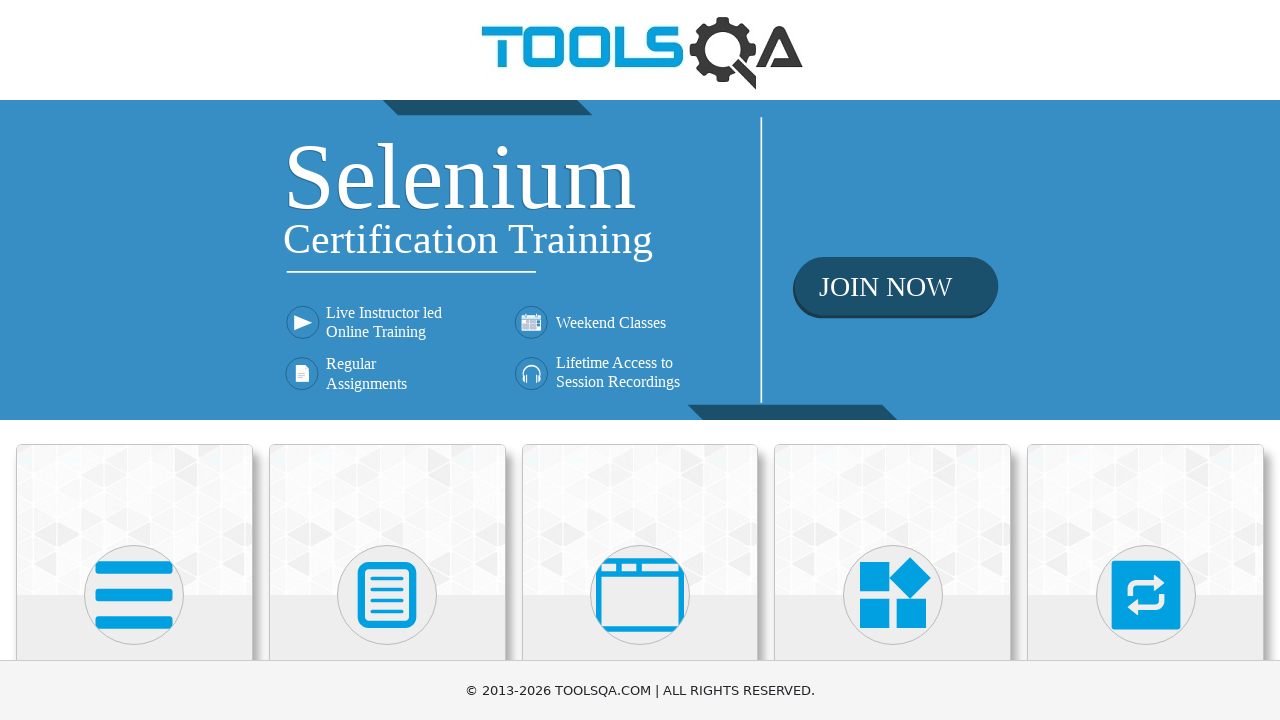

Scrolled Elements link into view
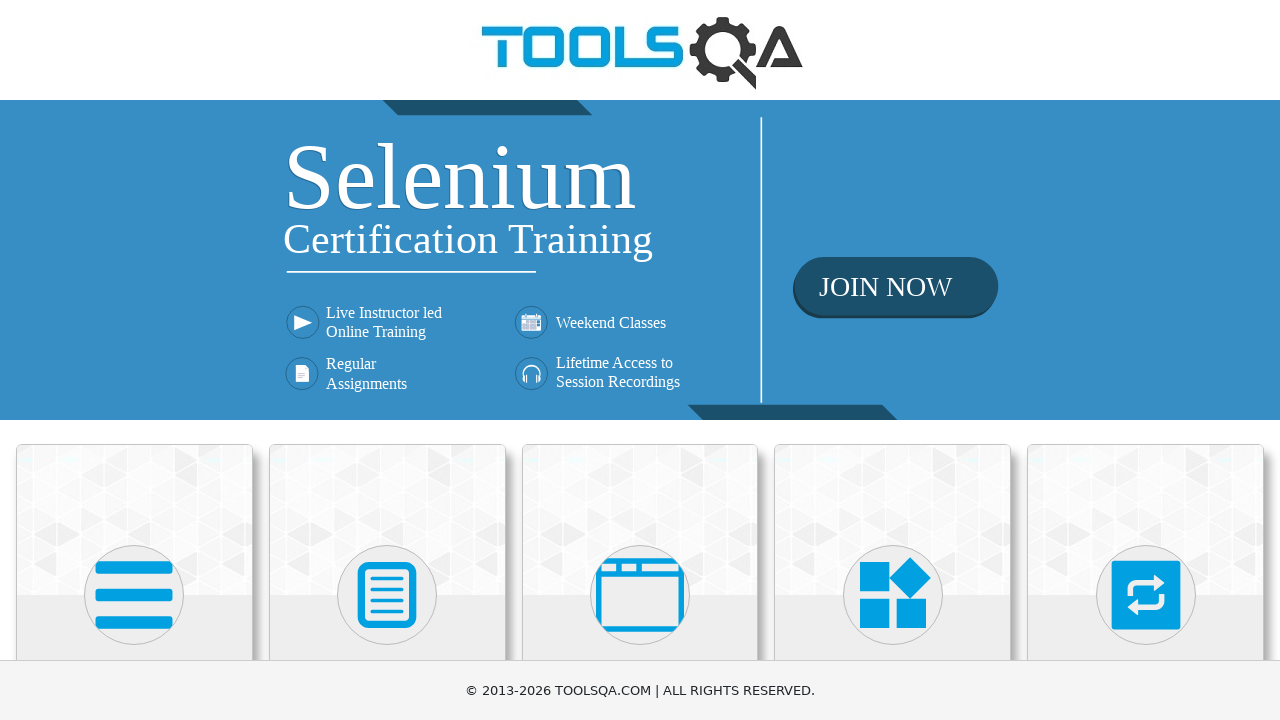

Clicked on the Elements section at (134, 595) on xpath=//h5[text()='Elements']/parent::div/preceding-sibling::div[1]
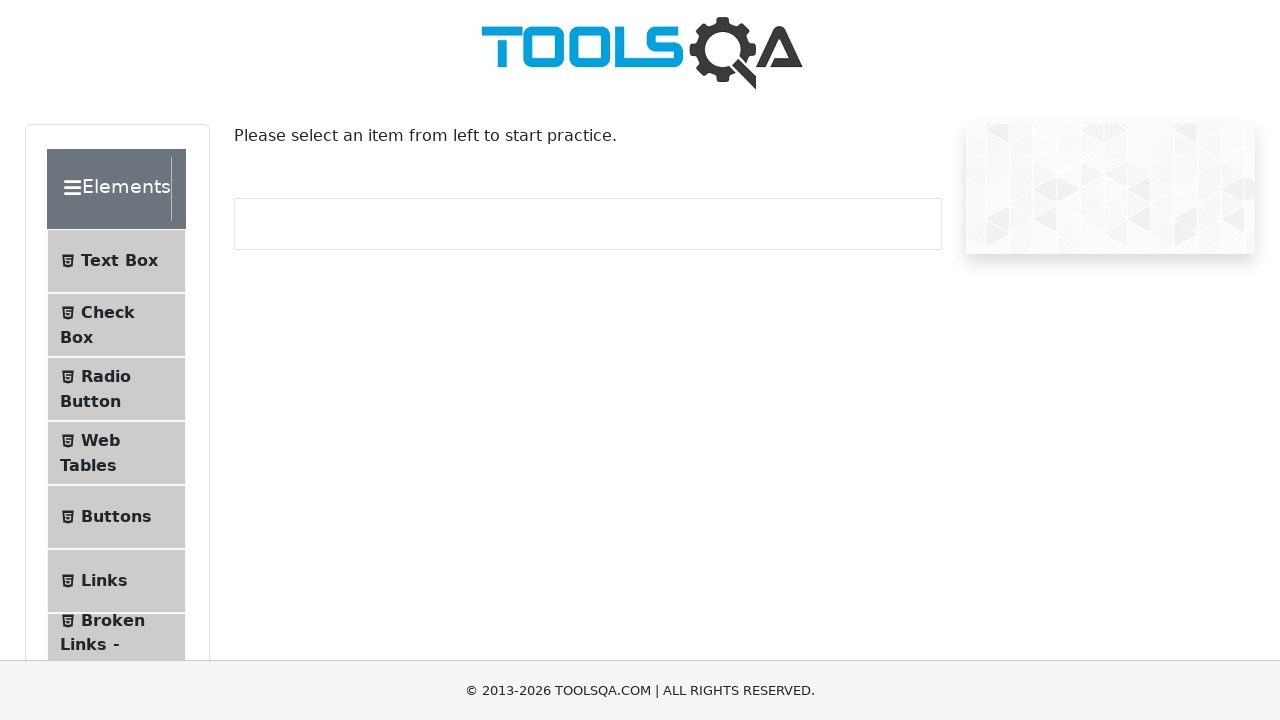

Navigated to Elements page and URL confirmed
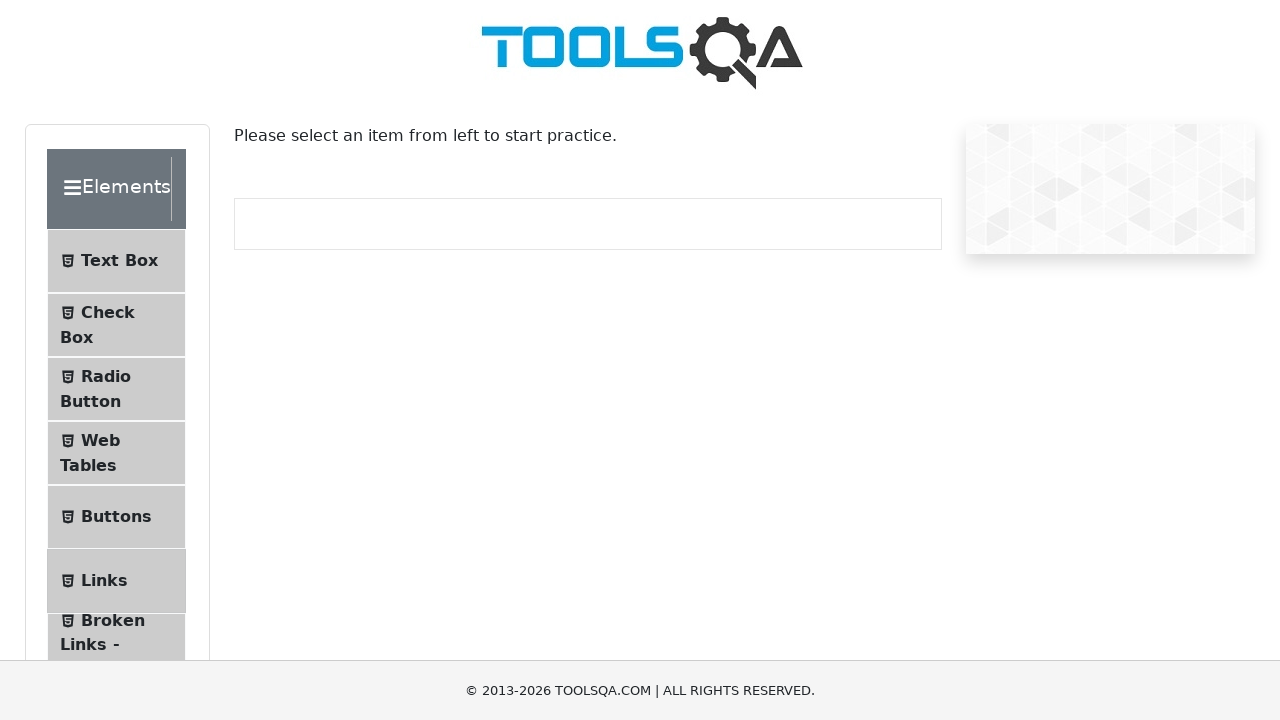

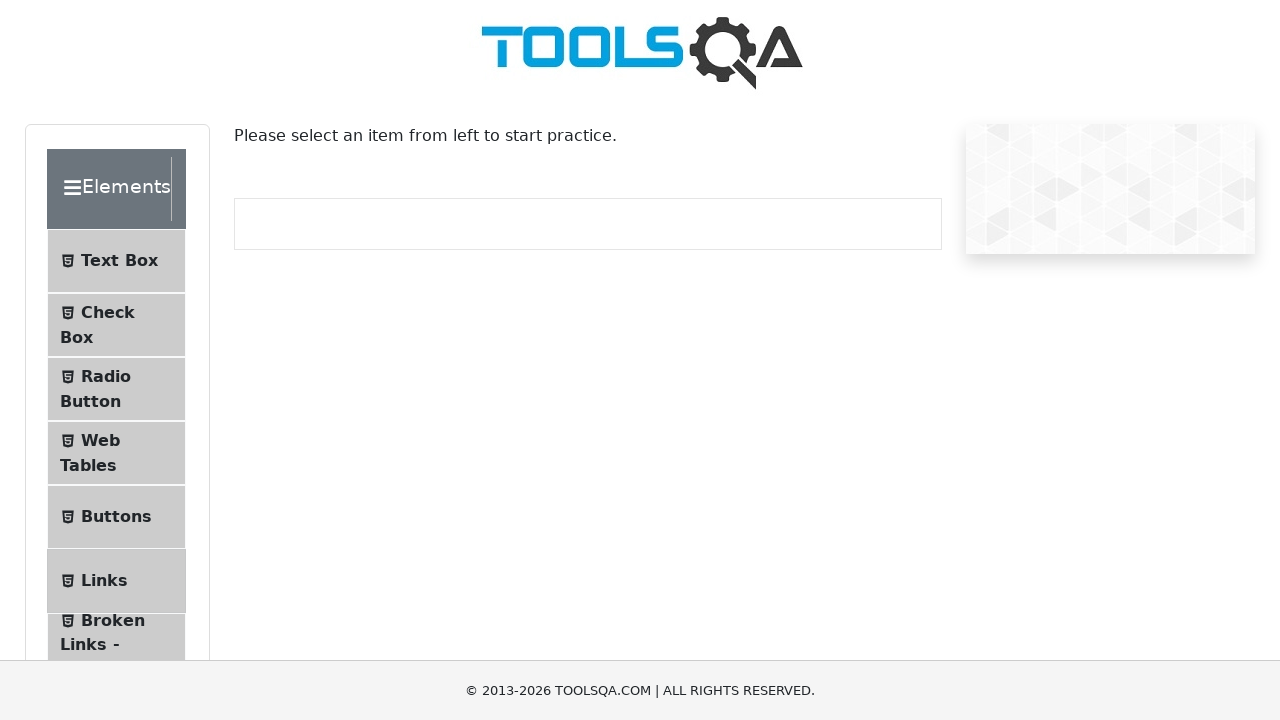